Tests an e-commerce flow by adding multiple vegetables to cart, applying a promo code, and proceeding to place an order

Starting URL: https://www.rahulshettyacademy.com/seleniumPractise/

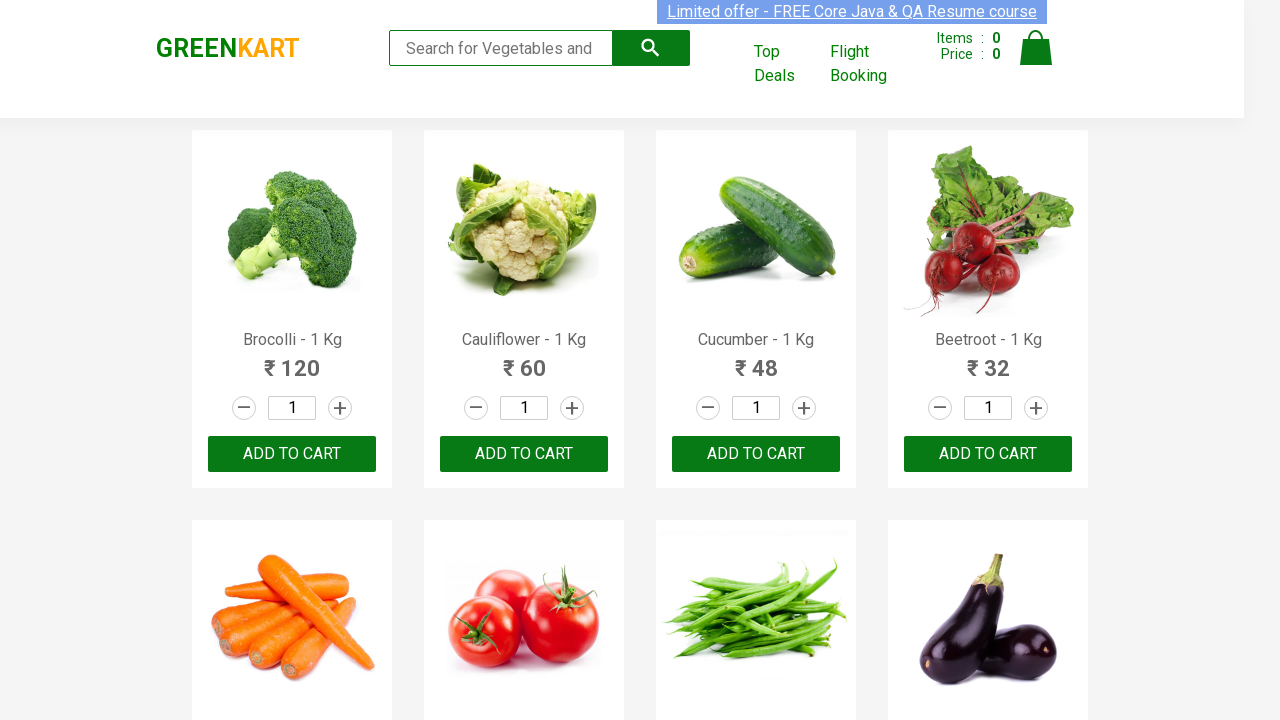

Waited 3 seconds for page to load
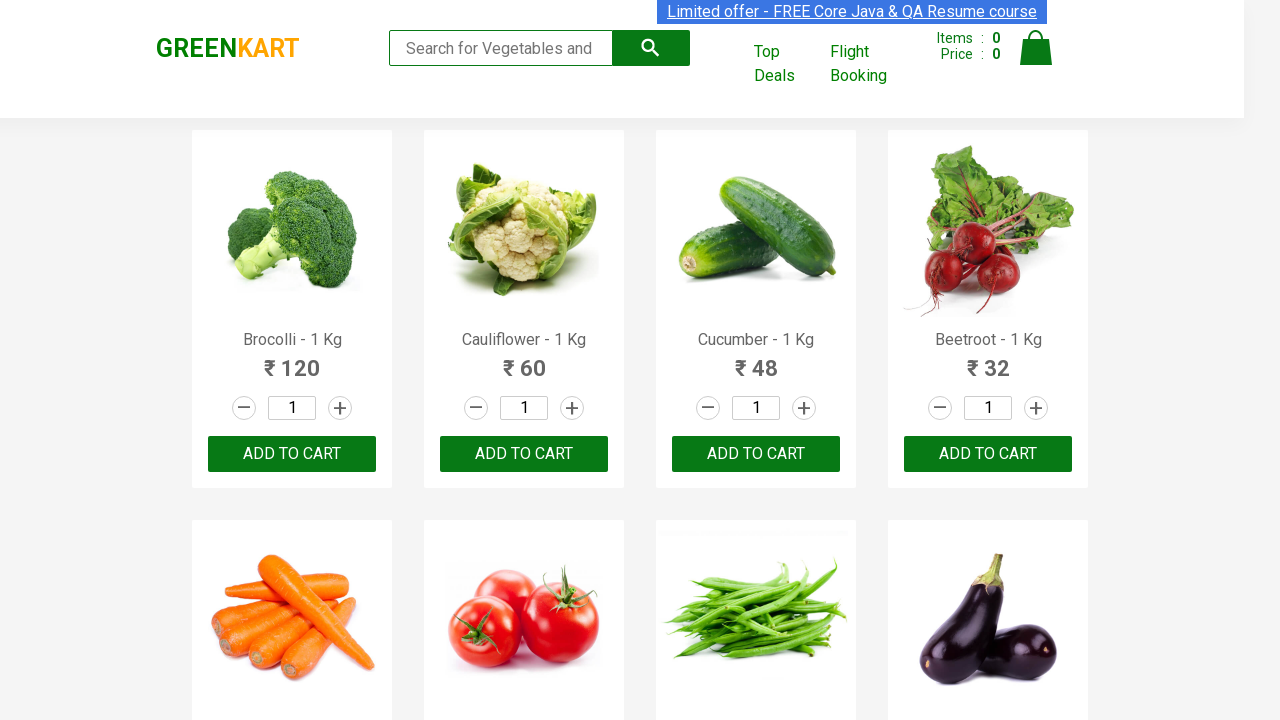

Retrieved all product elements from the page
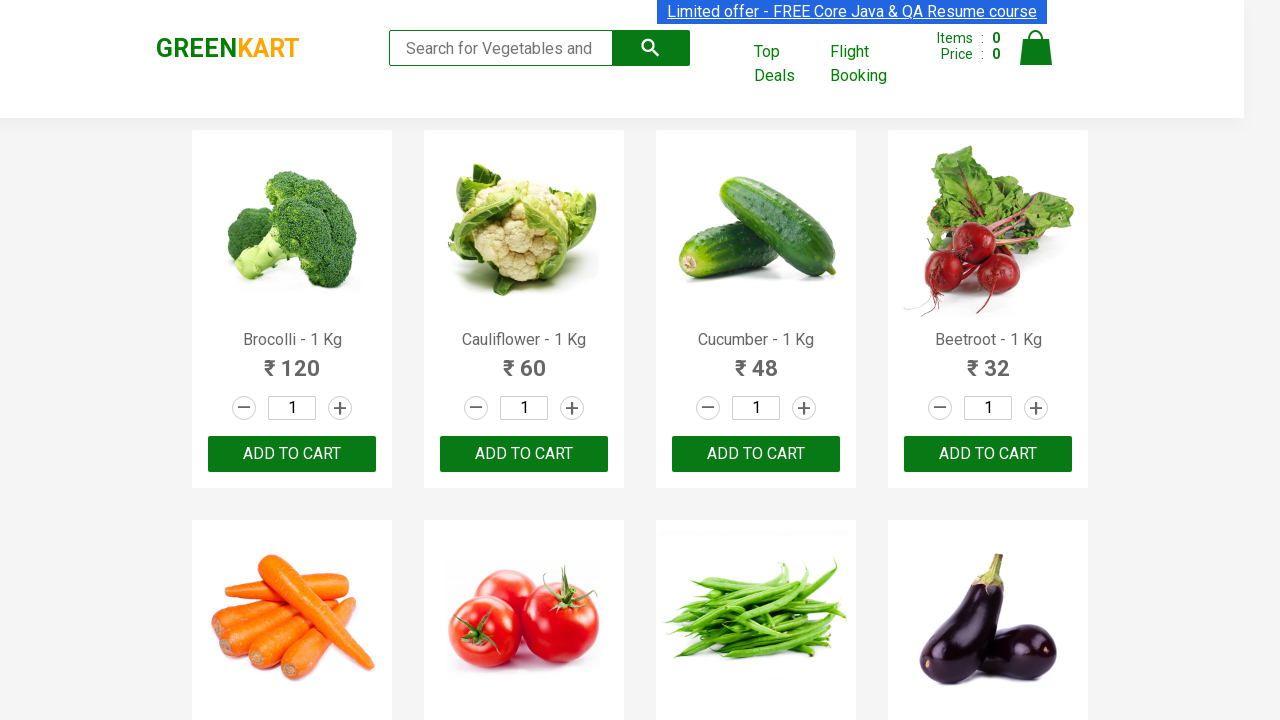

Added 'Brocolli' to cart at (292, 454) on xpath=//div[@class='product-action']/button >> nth=0
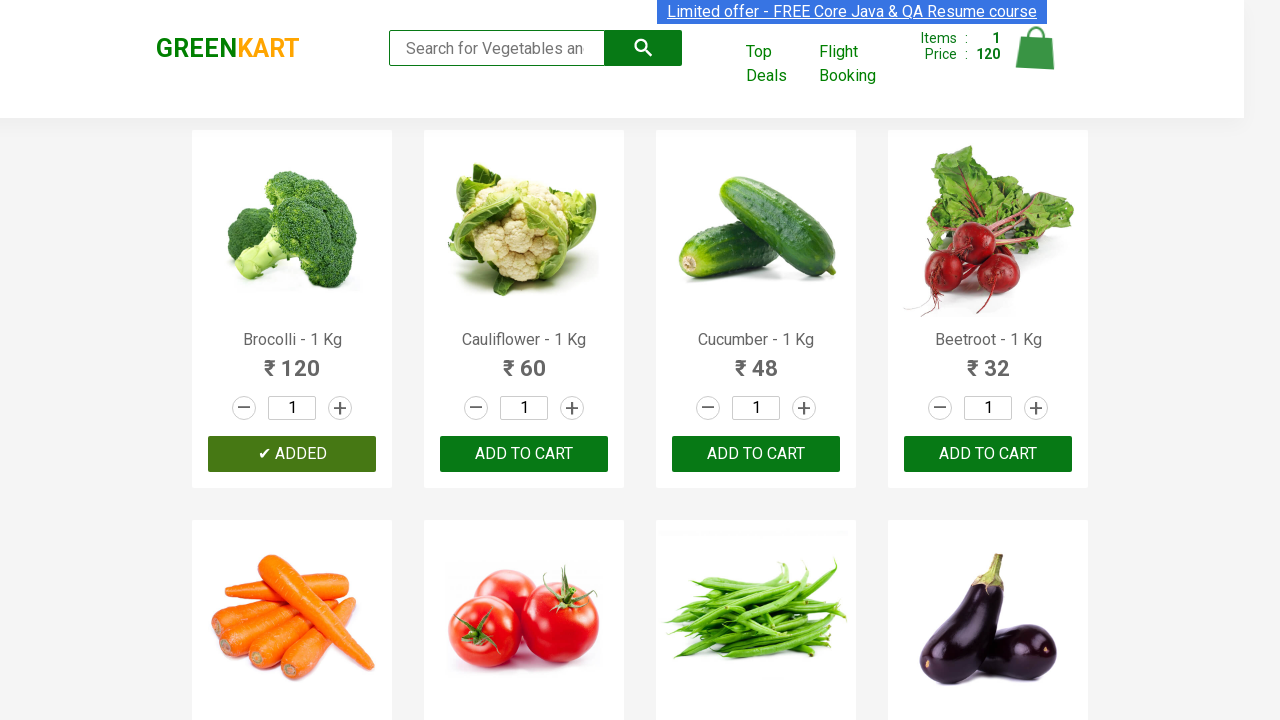

Added 'Cucumber' to cart at (756, 454) on xpath=//div[@class='product-action']/button >> nth=2
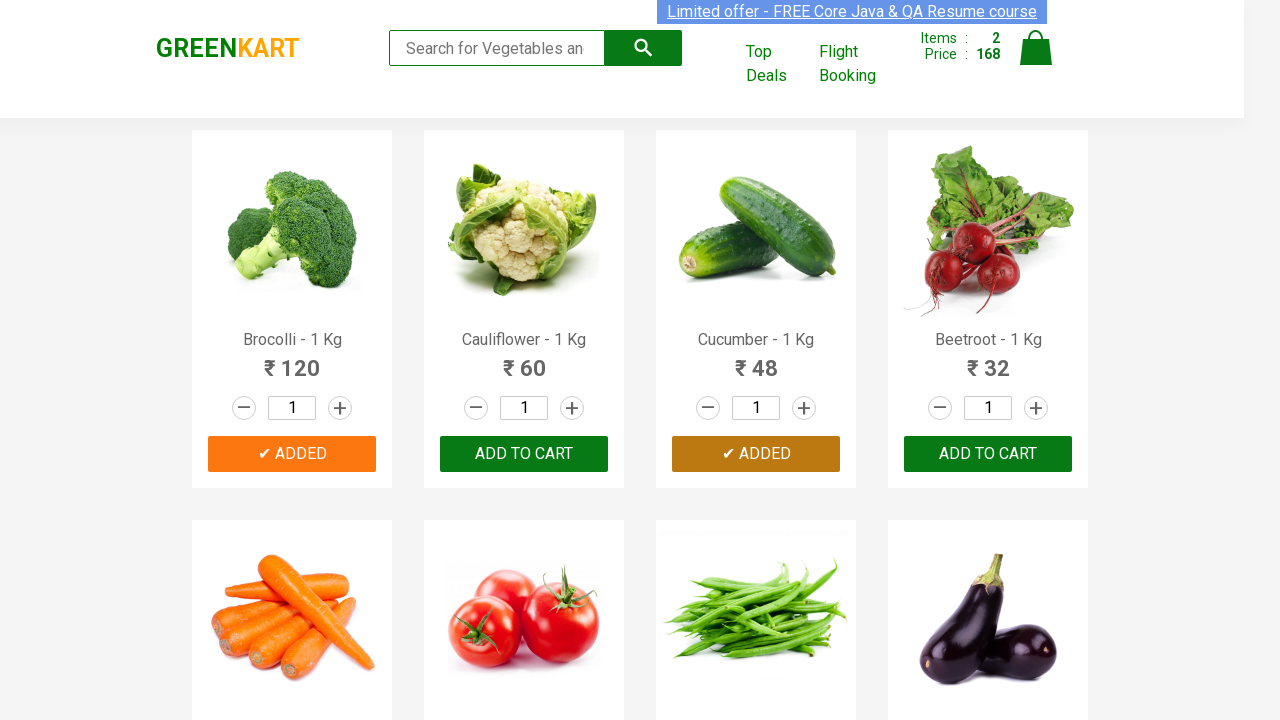

Added 'Beetroot' to cart at (988, 454) on xpath=//div[@class='product-action']/button >> nth=3
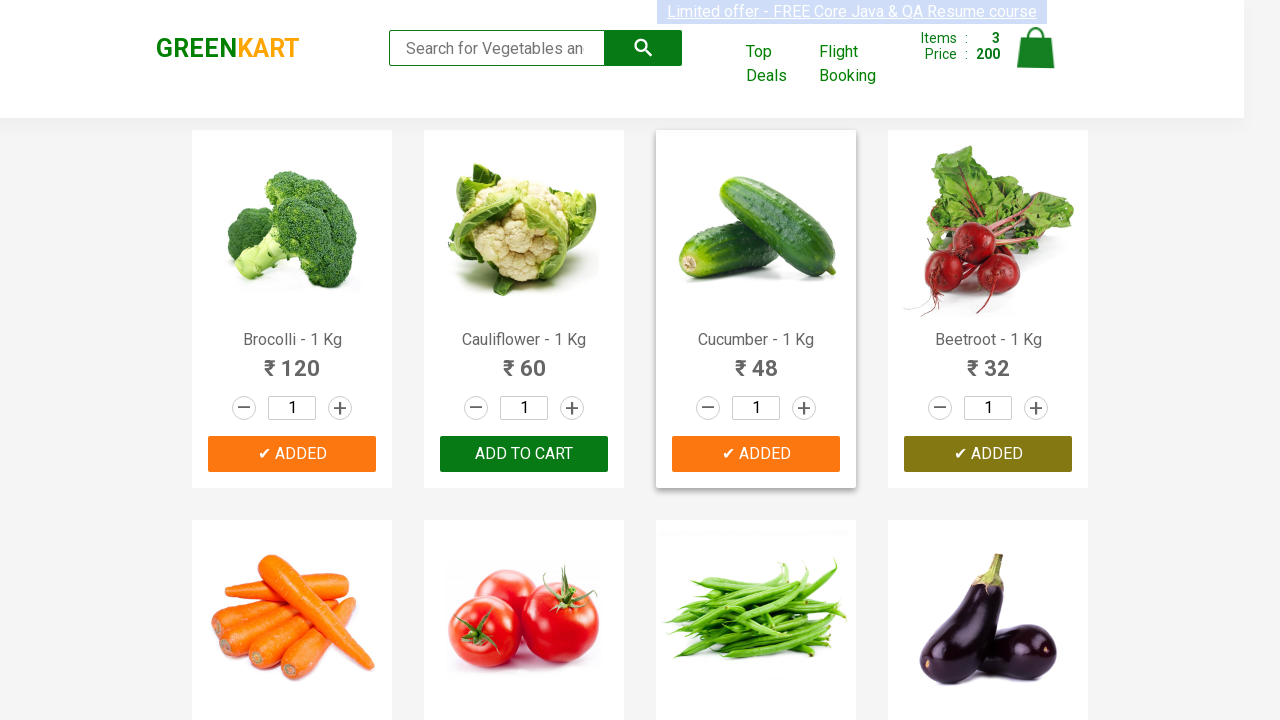

Added 'Tomato' to cart at (524, 360) on xpath=//div[@class='product-action']/button >> nth=5
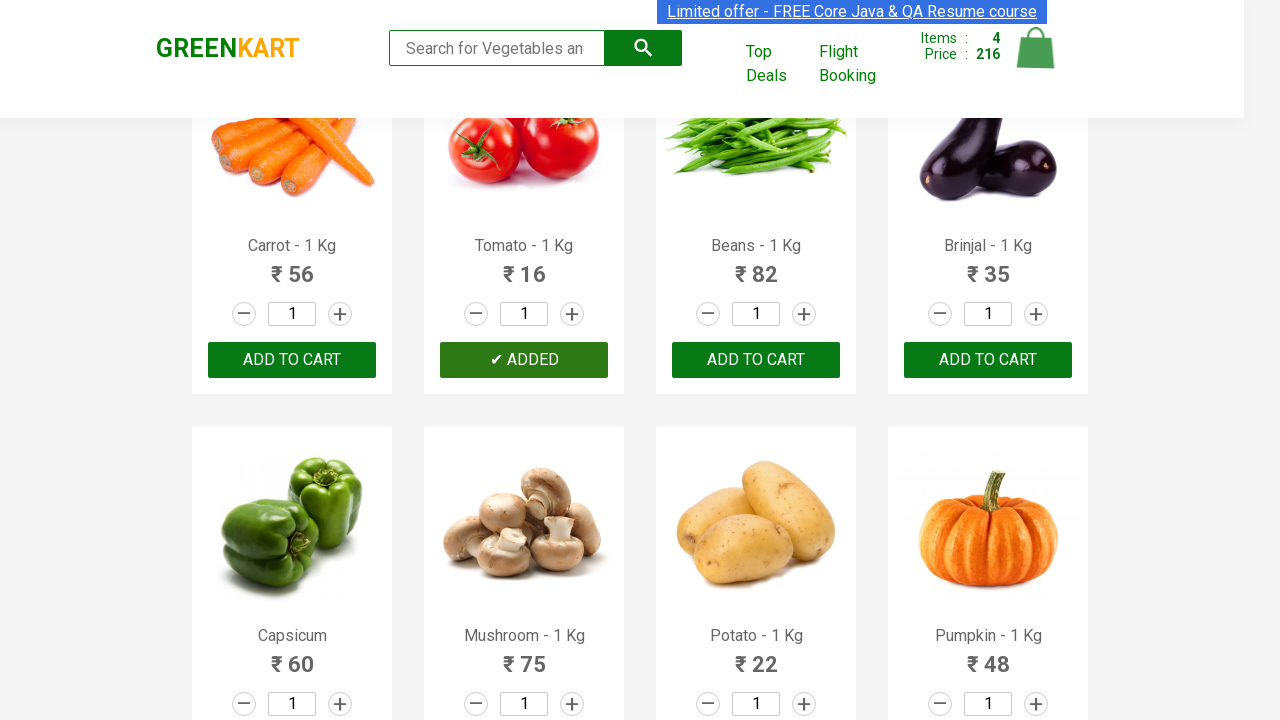

Clicked on cart icon to view cart at (1036, 48) on xpath=//a[@class='cart-icon']//img[contains(@class,'')]
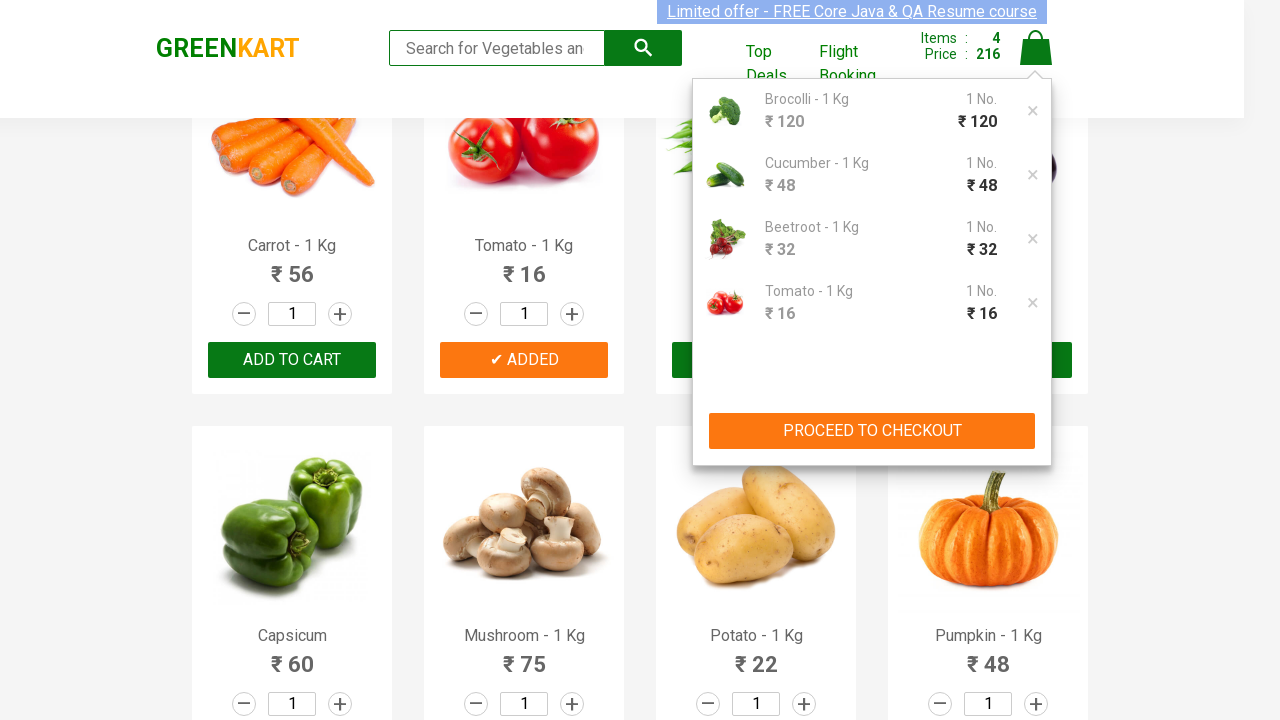

Clicked 'PROCEED TO CHECKOUT' button at (872, 431) on xpath=//button[contains(text(),'PROCEED TO CHECKOUT')]
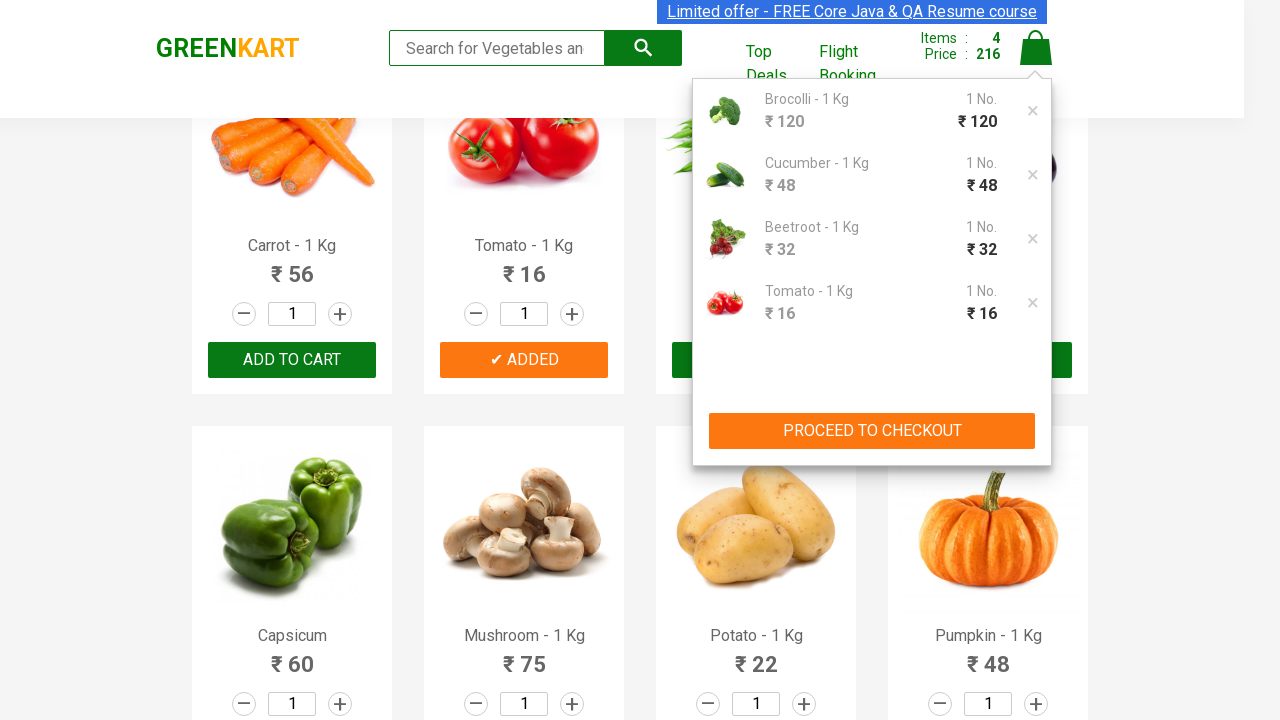

Filled promo code field with 'rahulshettyacademy' on input.promoCode
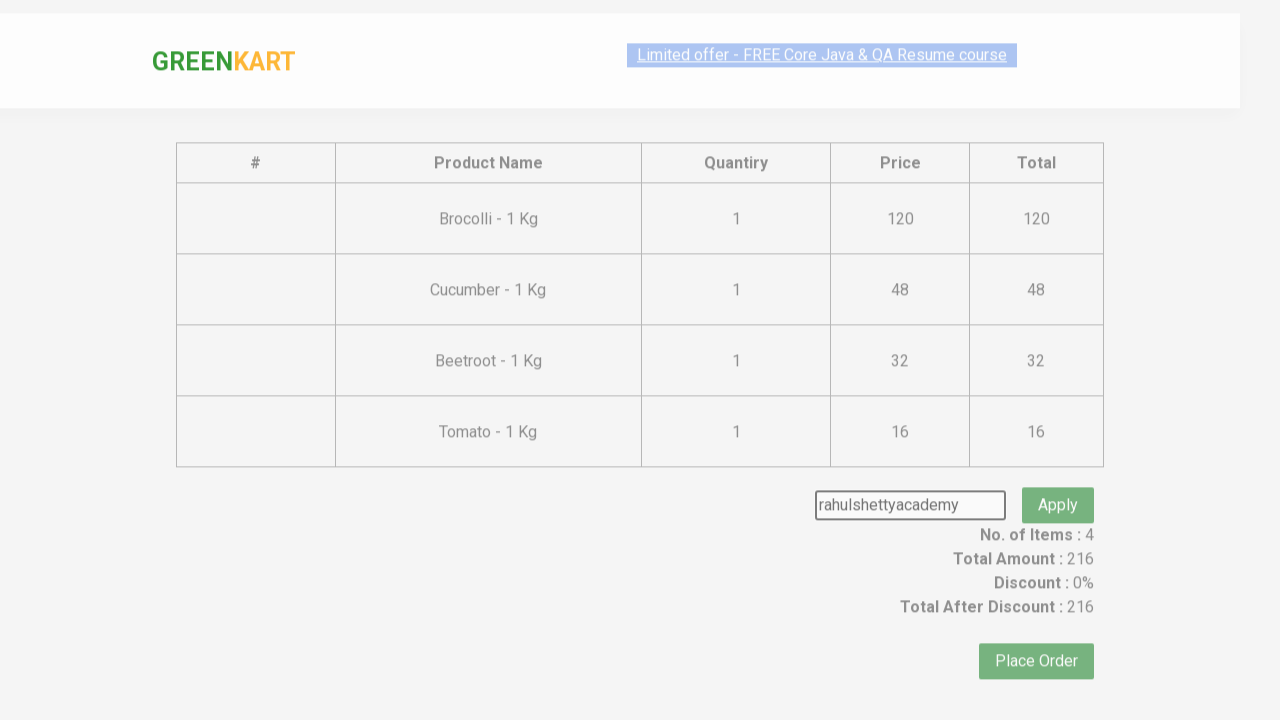

Clicked promo code apply button at (1058, 477) on button.promoBtn
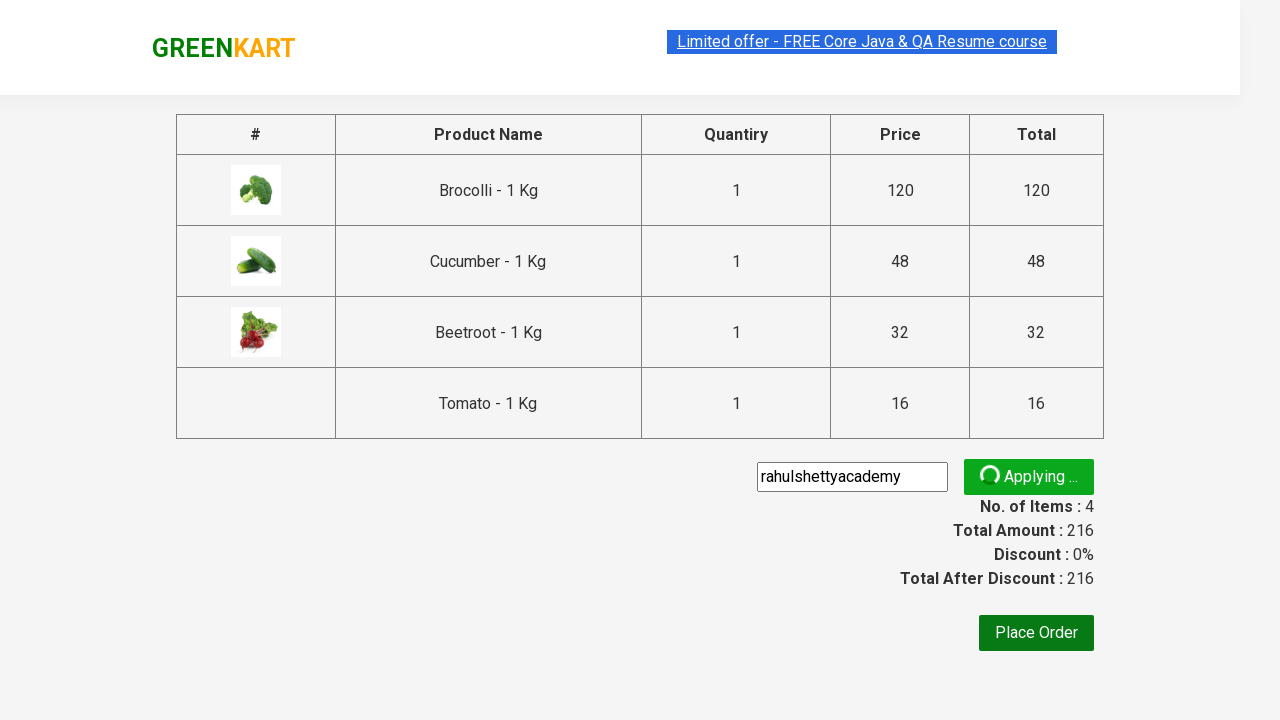

Promo code application message appeared
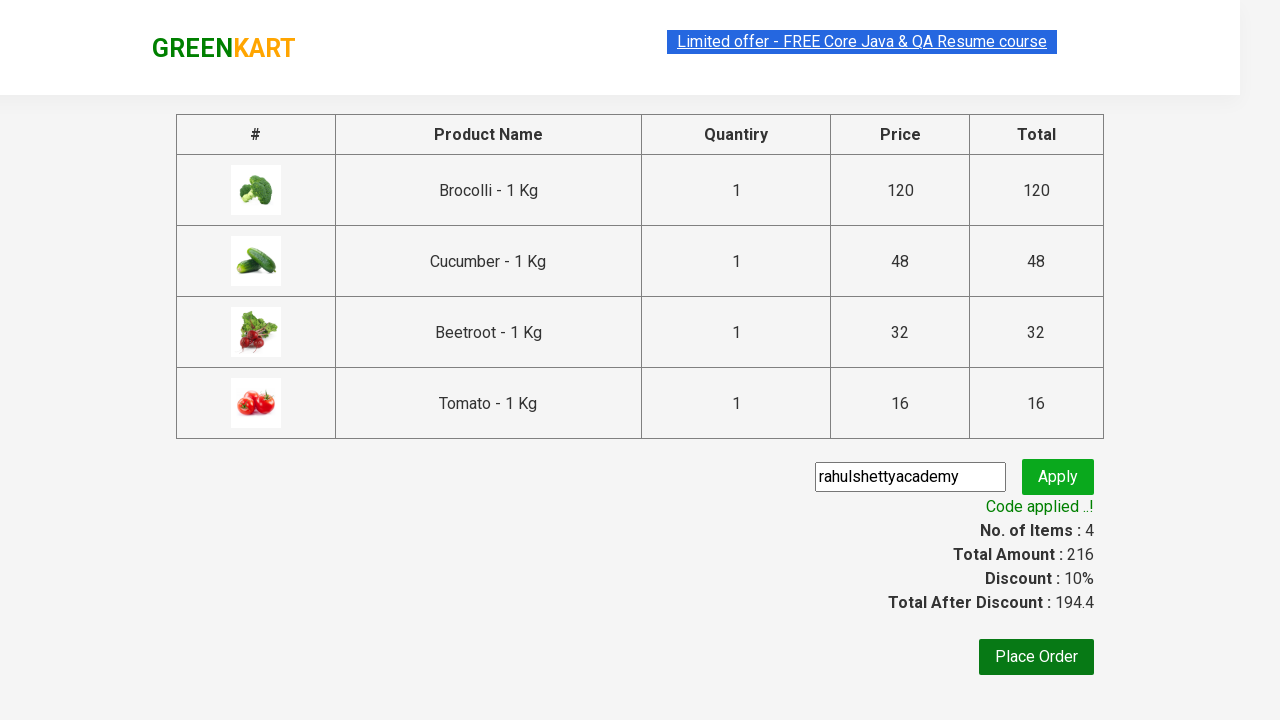

Promo code result: Code applied ..!
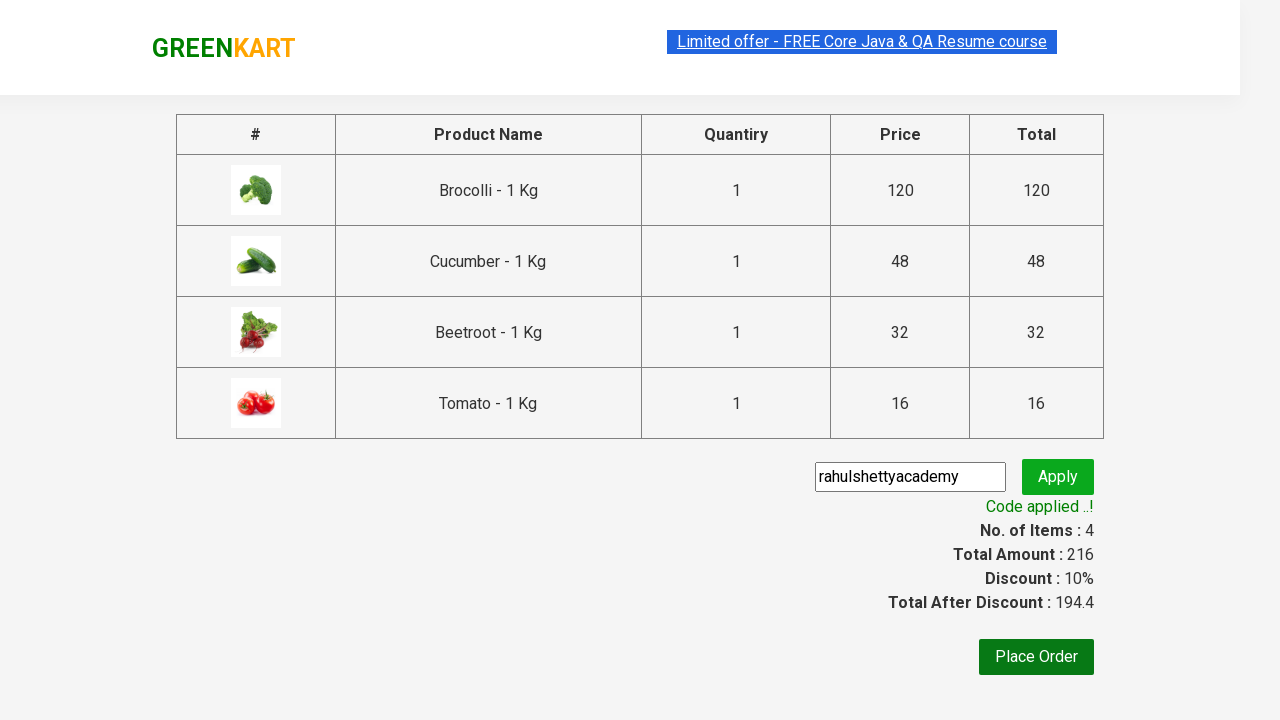

Clicked 'Place Order' button to complete purchase at (1036, 657) on xpath=//button[contains(text(),'Place Order')]
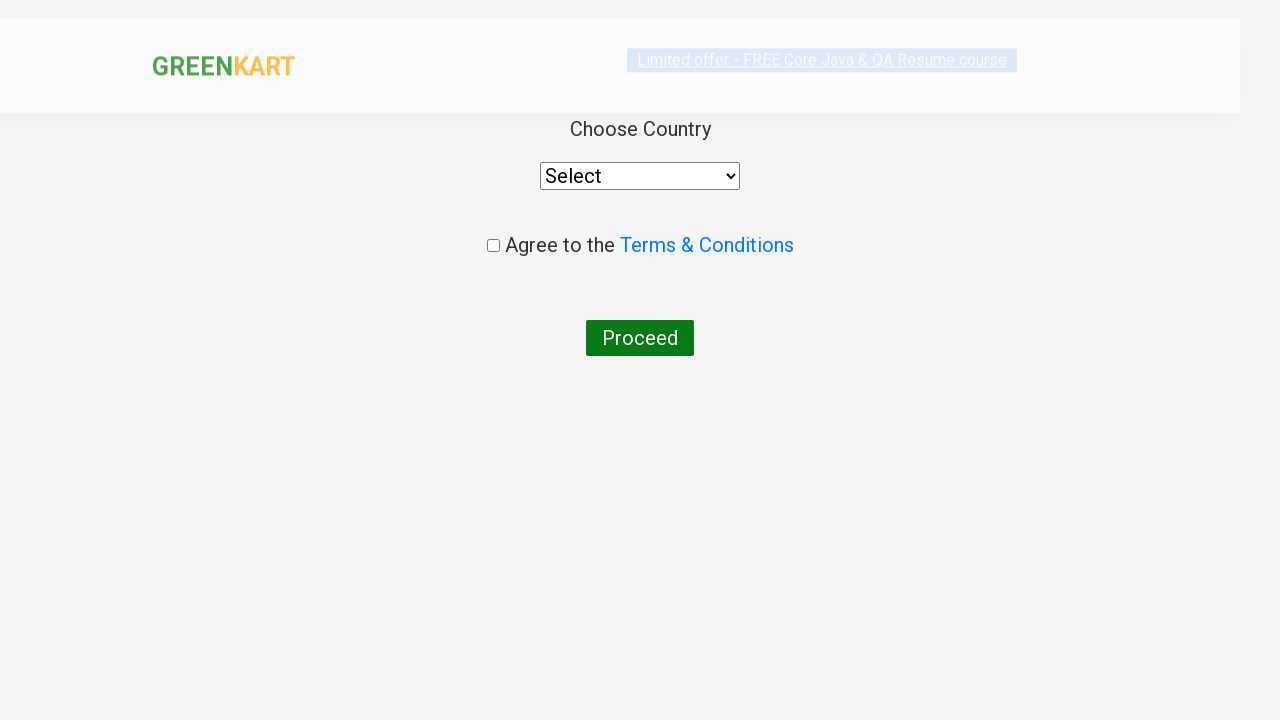

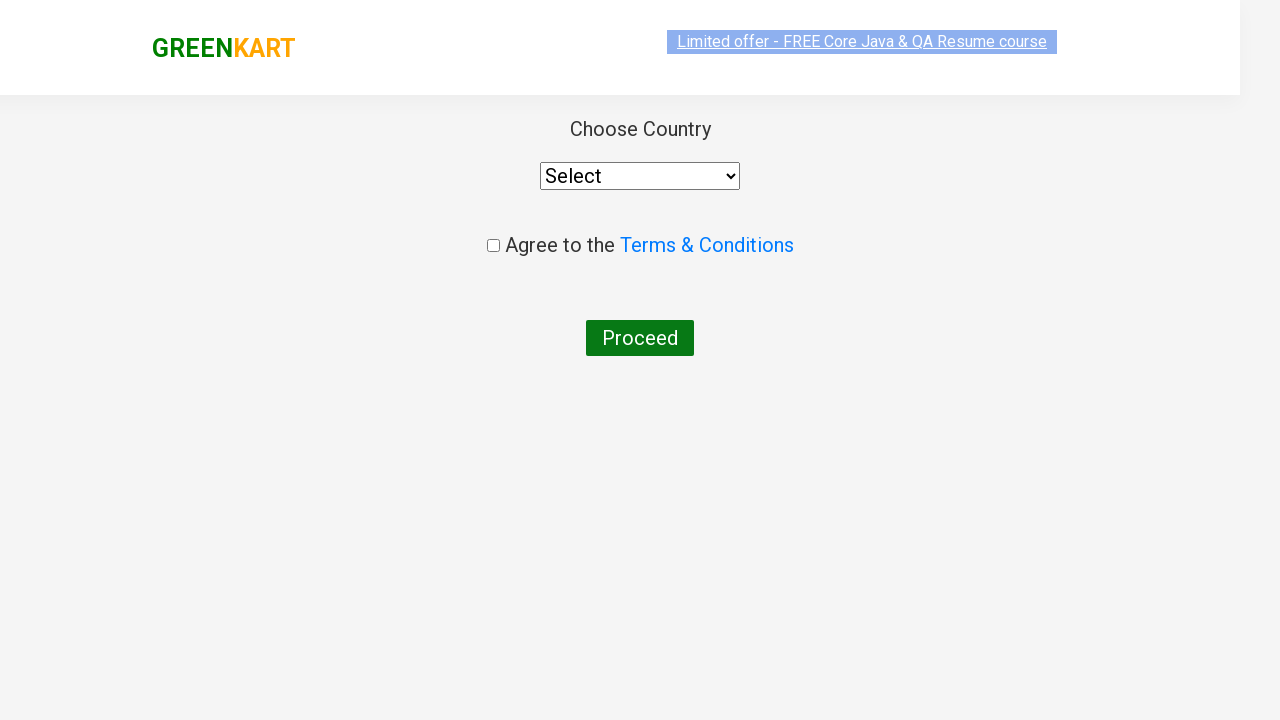